Tests closing a modal advertisement popup by clicking the close button in the modal footer on a practice automation website.

Starting URL: http://the-internet.herokuapp.com/entry_ad

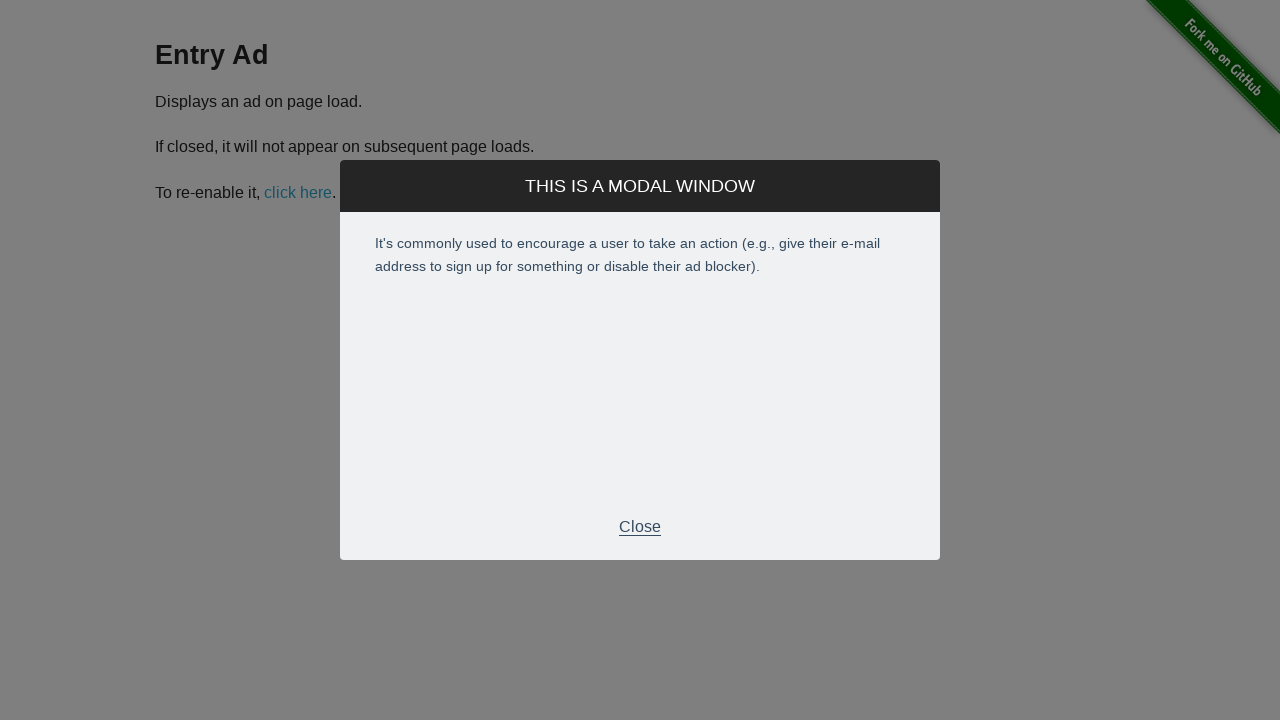

Entry ad modal footer appeared
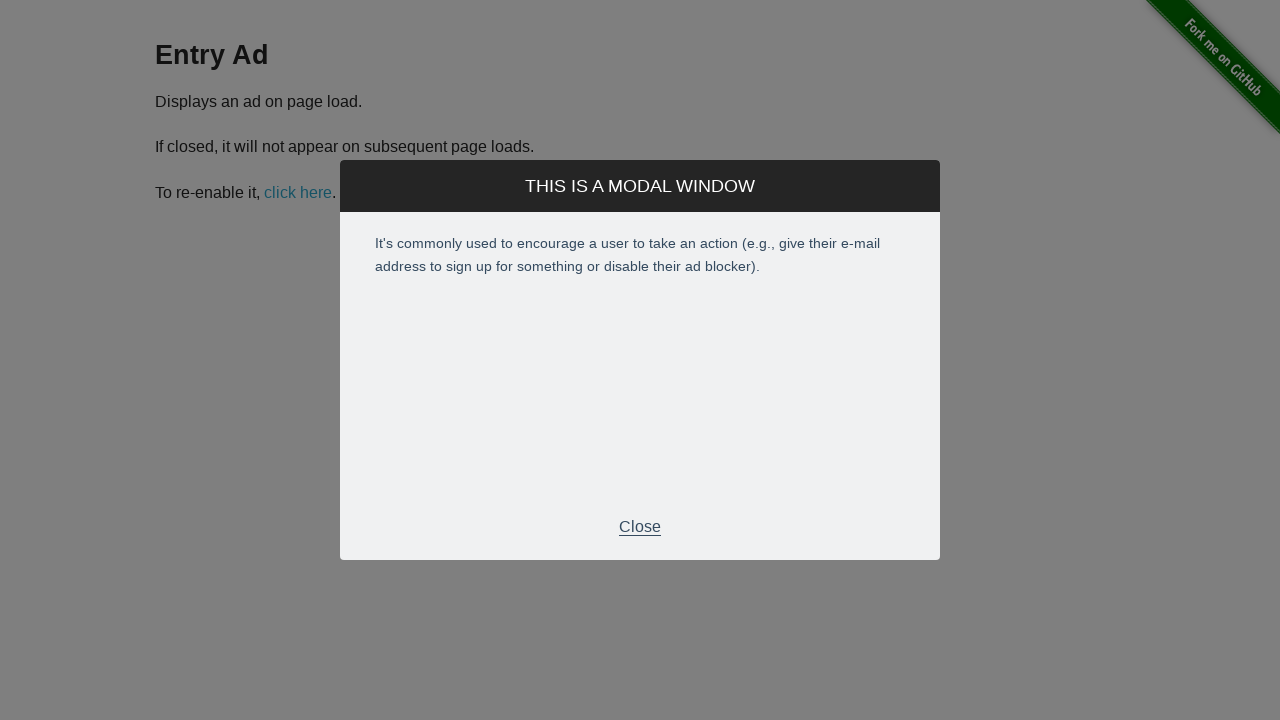

Clicked close button in modal footer to close advertisement at (640, 527) on .modal-footer
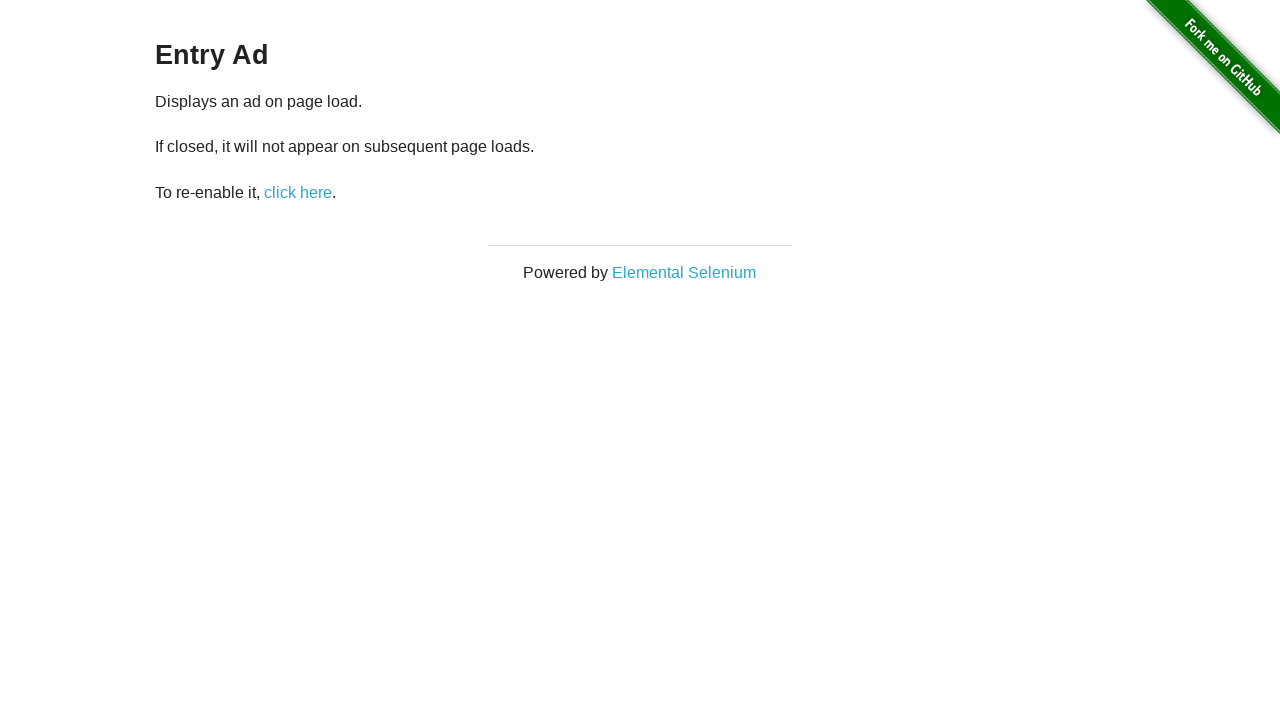

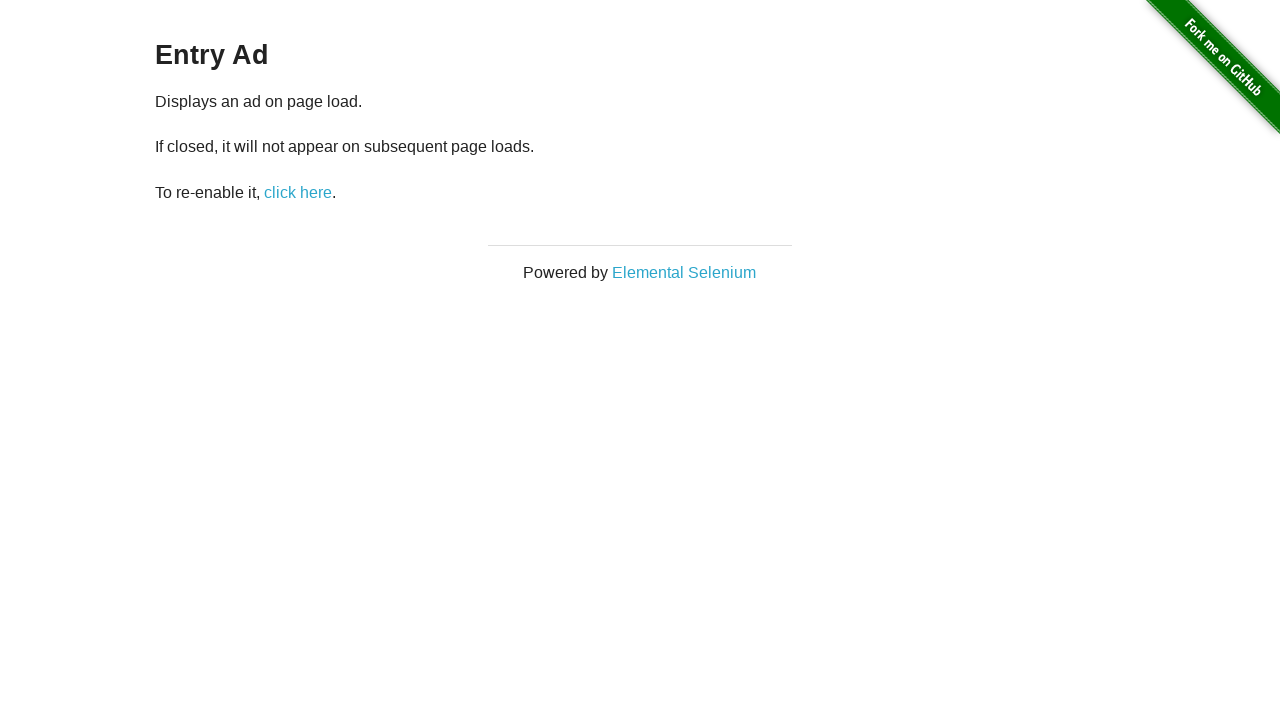